Tests window handling by clicking a link that opens a new window and switching to it

Starting URL: https://the-internet.herokuapp.com/windows

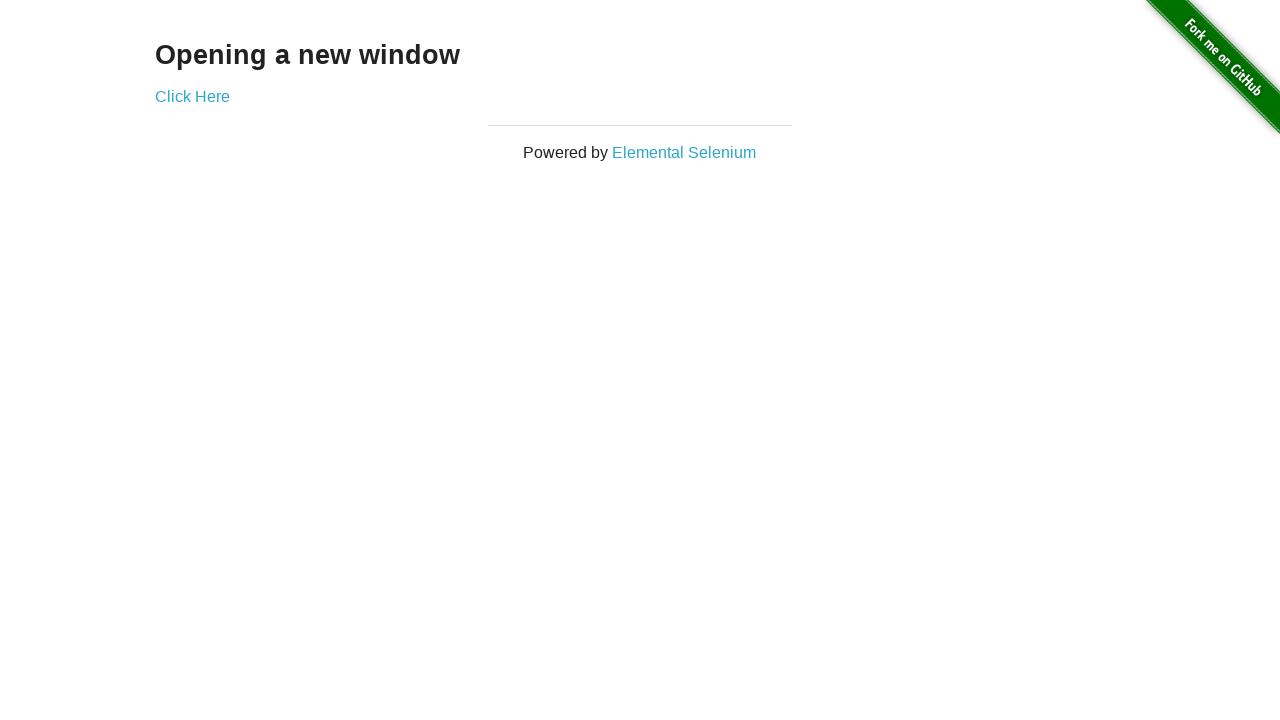

Clicked 'Click Here' link to open new window at (192, 96) on a:has-text('Click Here')
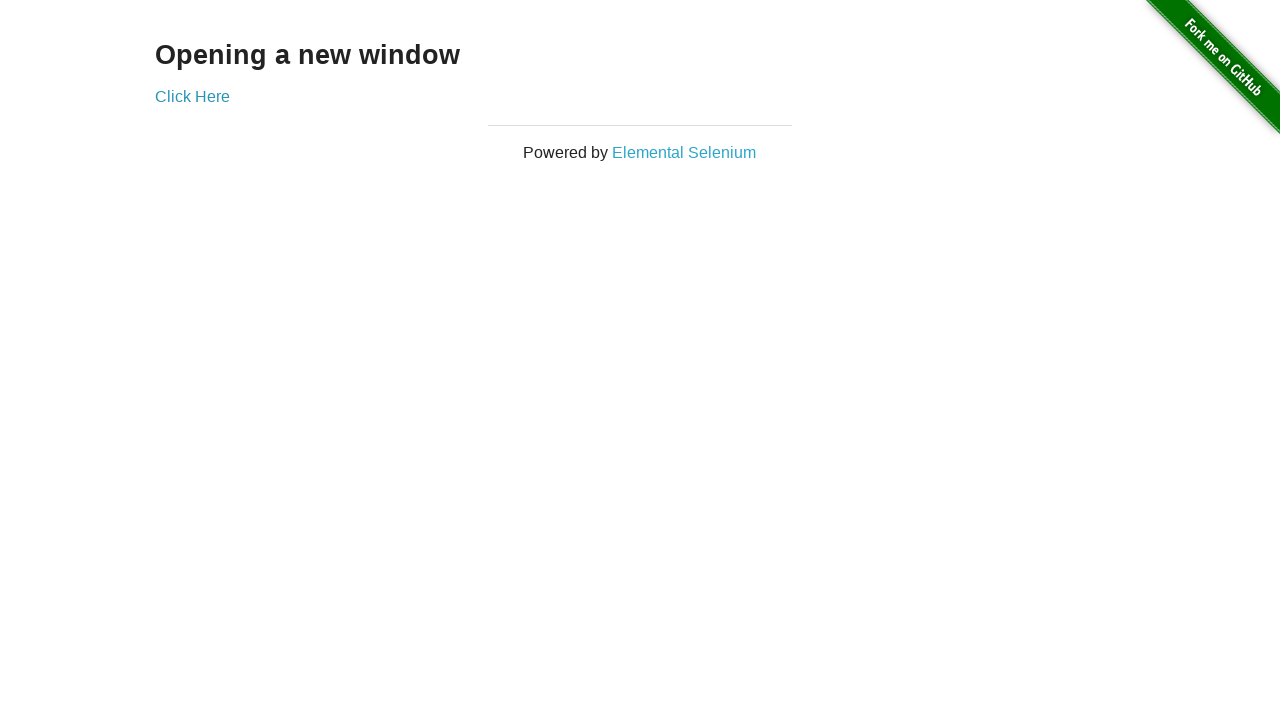

New window opened and captured
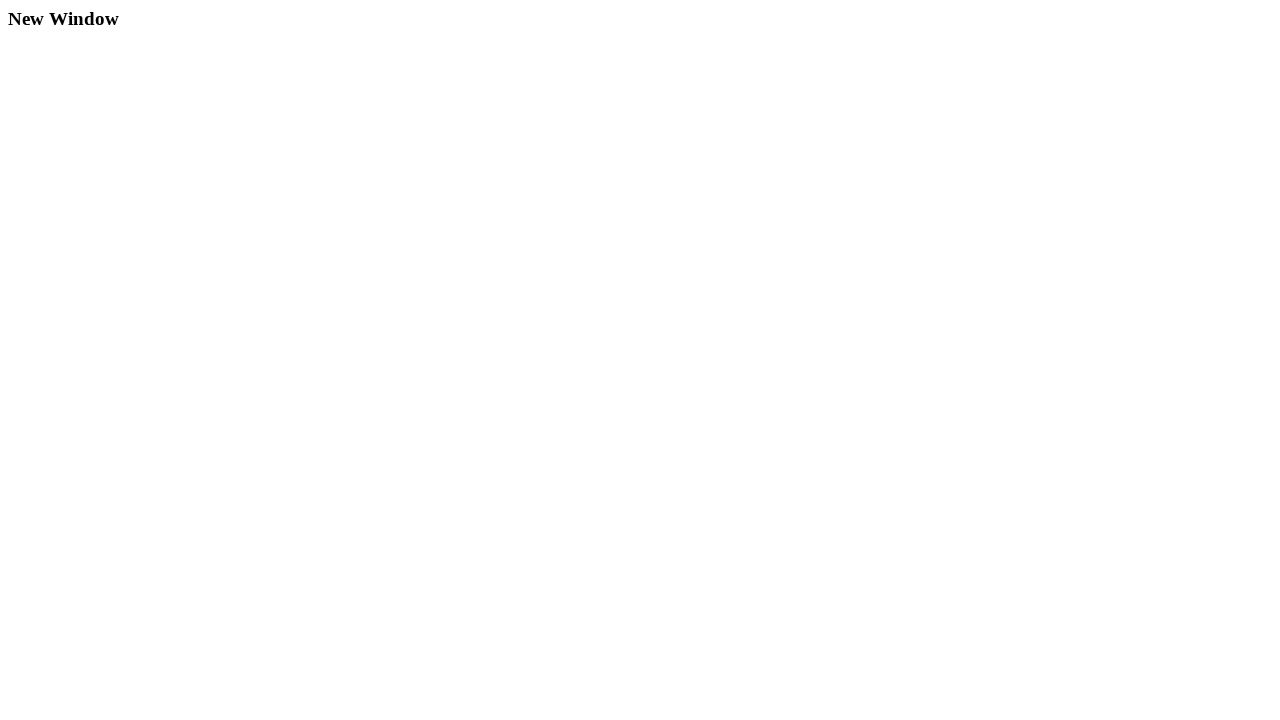

Retrieved title of new window: New Window
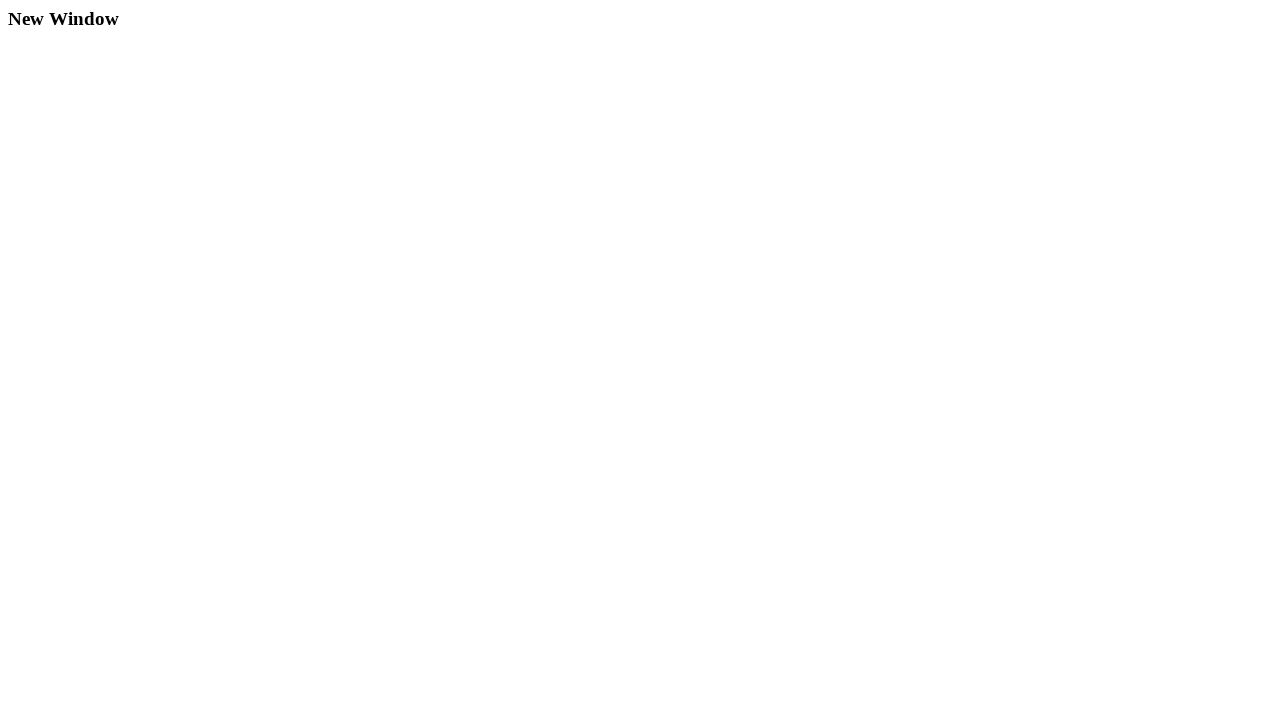

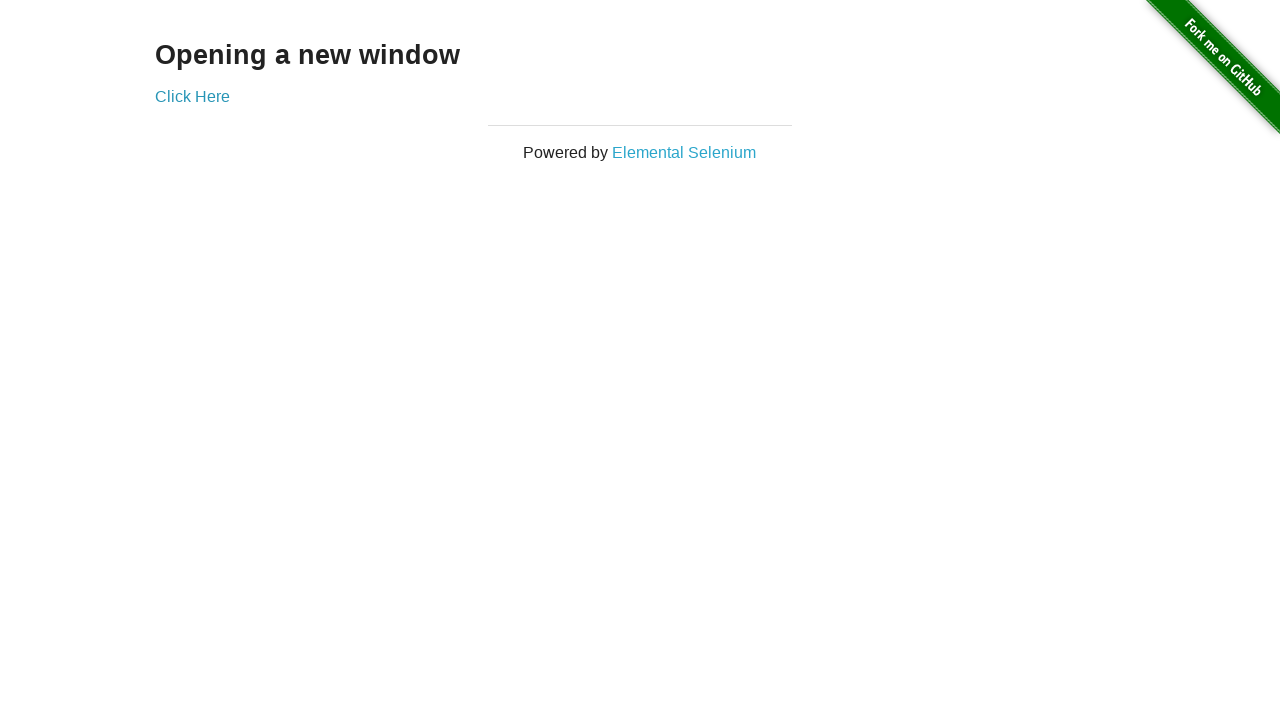